Tests the dictation.io speech recognition interface by clearing any existing text and starting the microphone for speech input.

Starting URL: https://dictation.io/speech

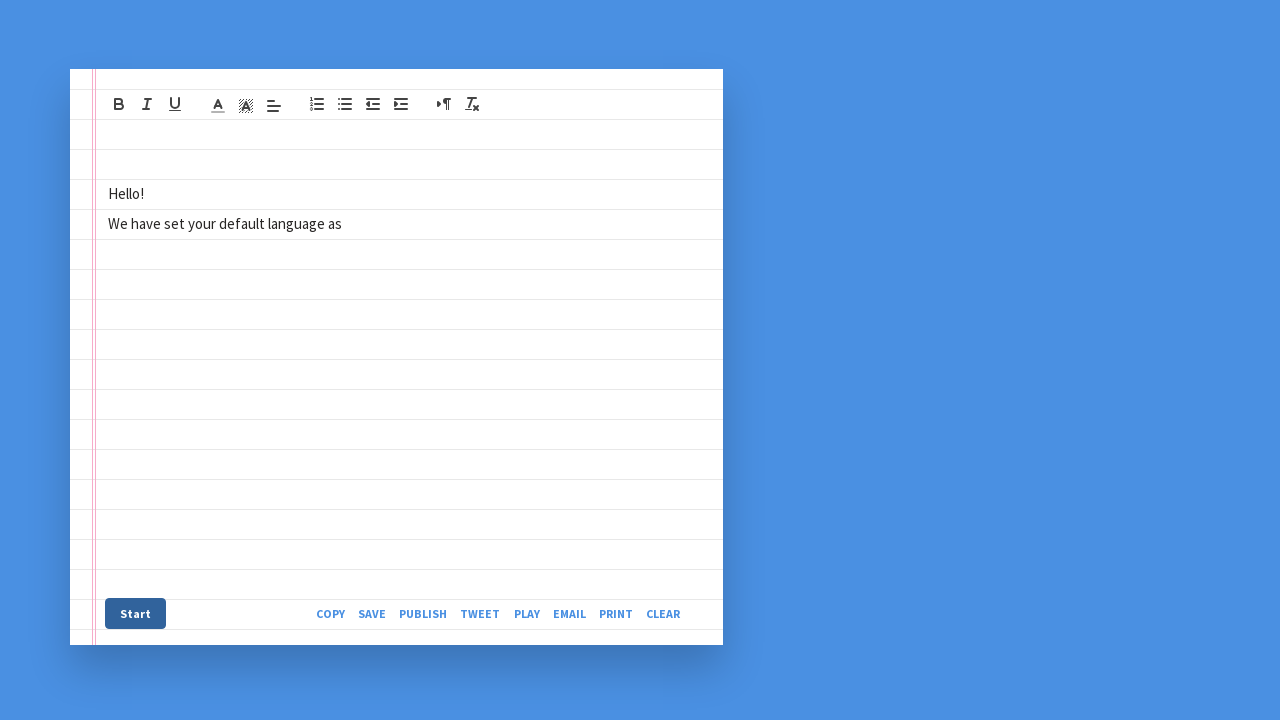

Waited for page to fully load (networkidle state)
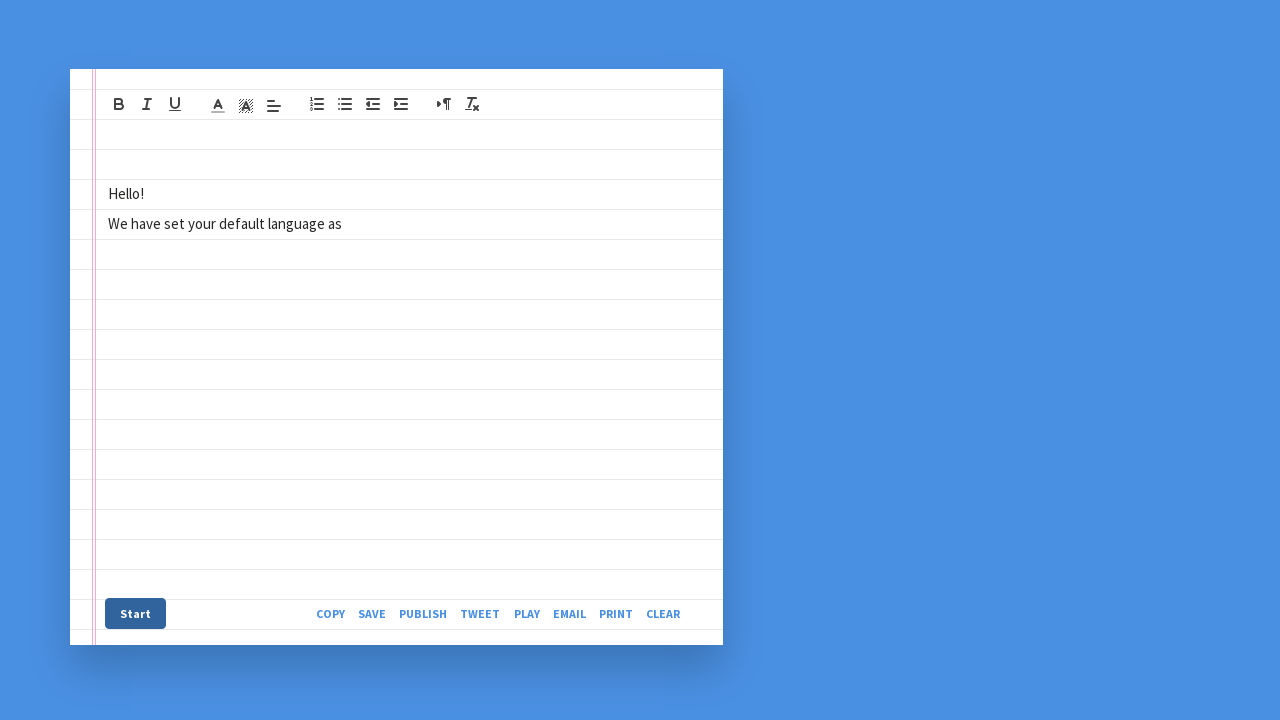

Clicked the Clear button to reset existing text at (669, 613) on xpath=/html/body/div[3]/section/div/div/div[2]/div/div[3]/div[2]/a[8]
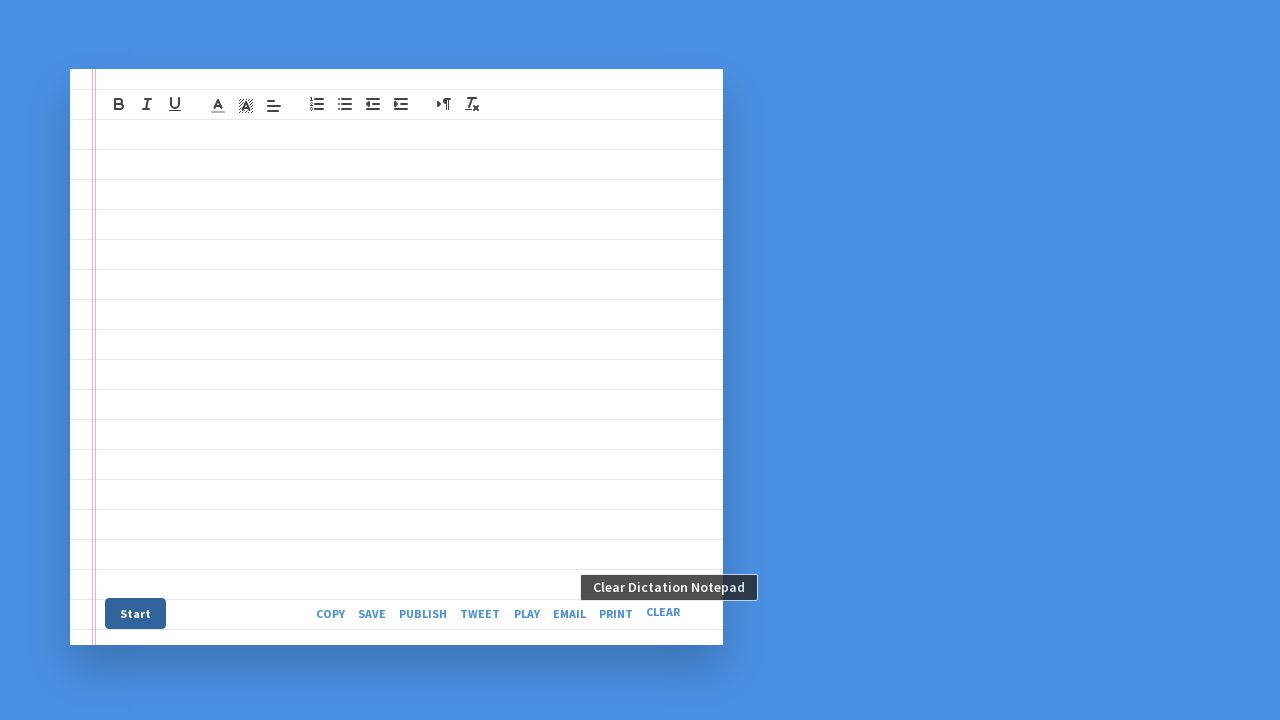

Waited 1 second for clear action to complete
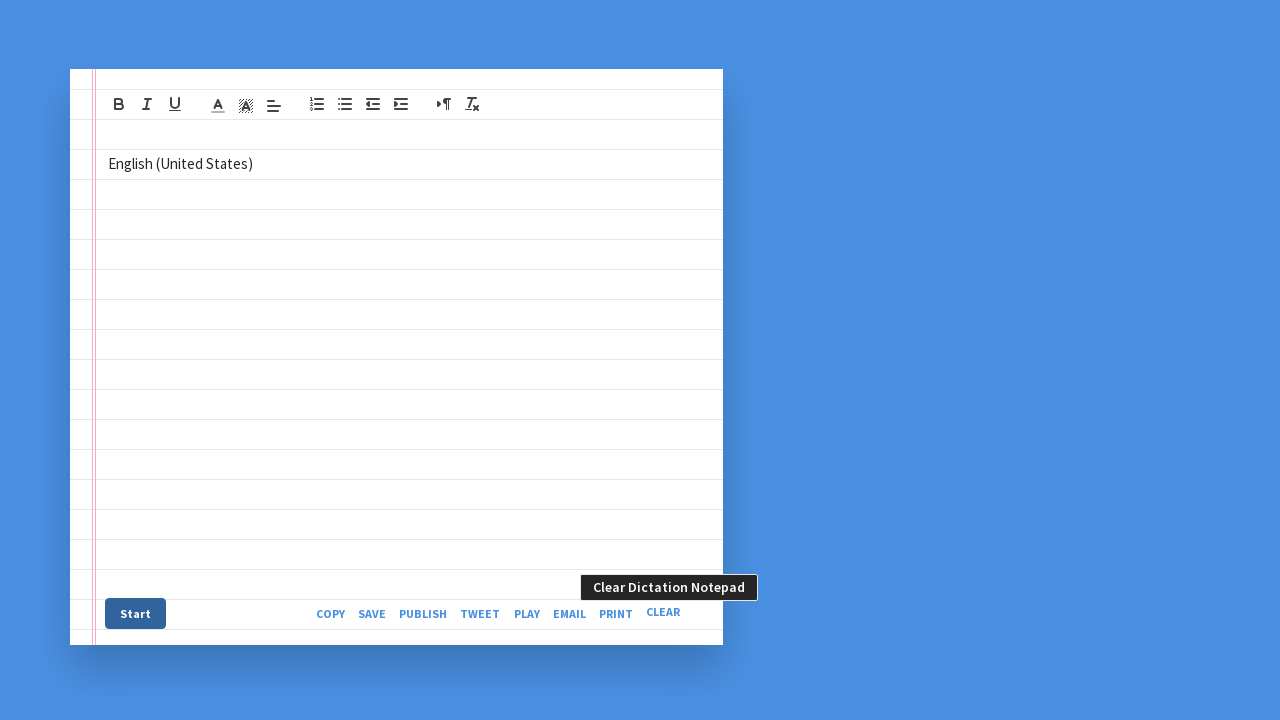

Clicked the Start button to begin speech recognition at (136, 613) on xpath=/html/body/div[3]/section/div/div/div[2]/div/div[3]/div[1]/a
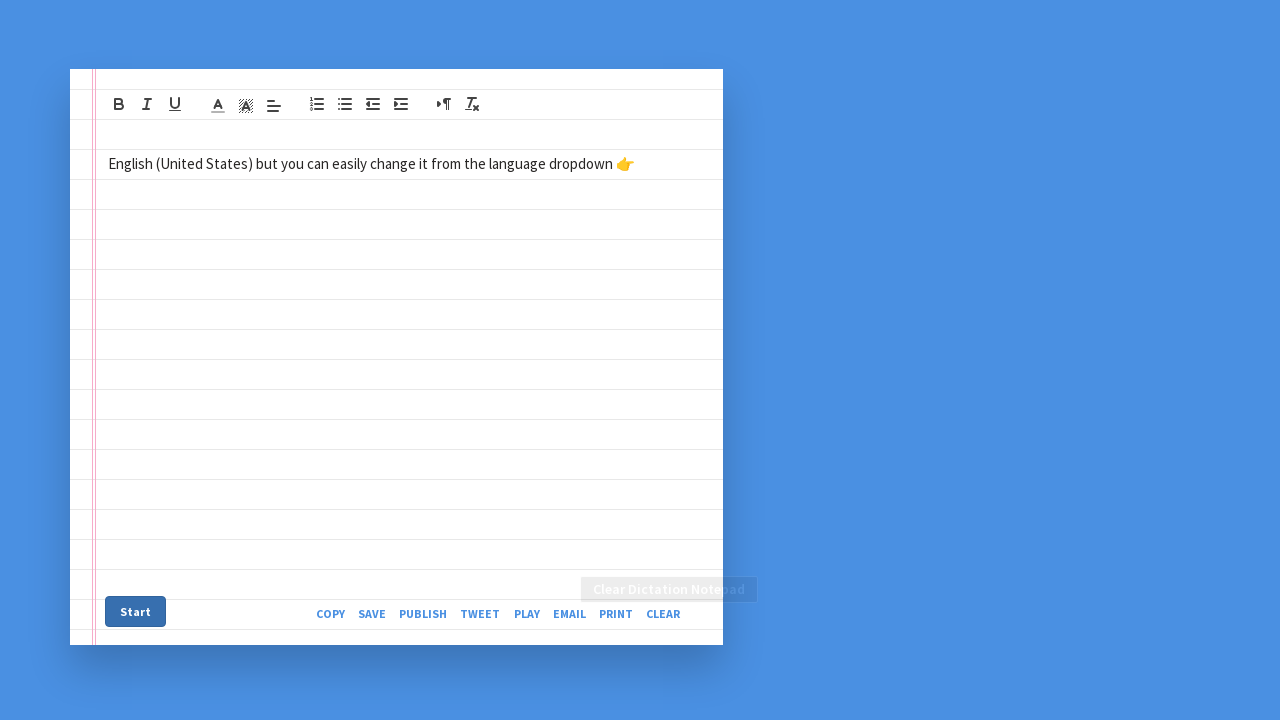

Waited 1 second for dictation interface to be ready
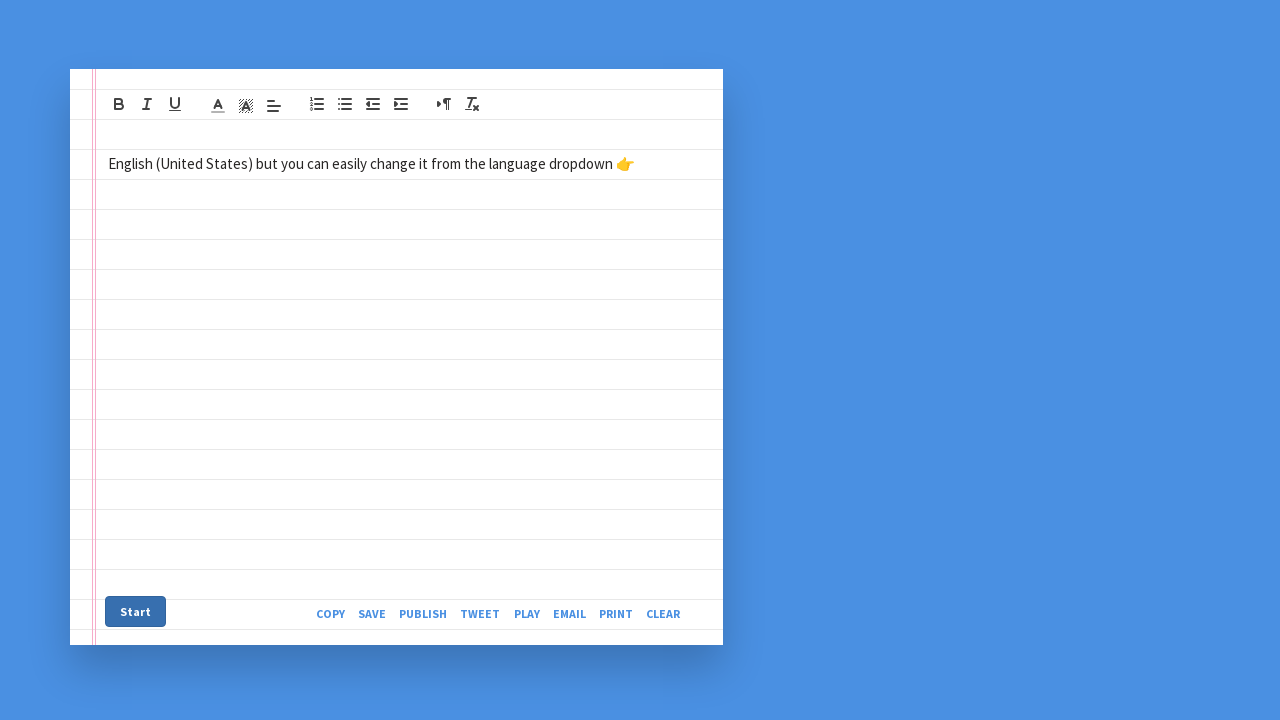

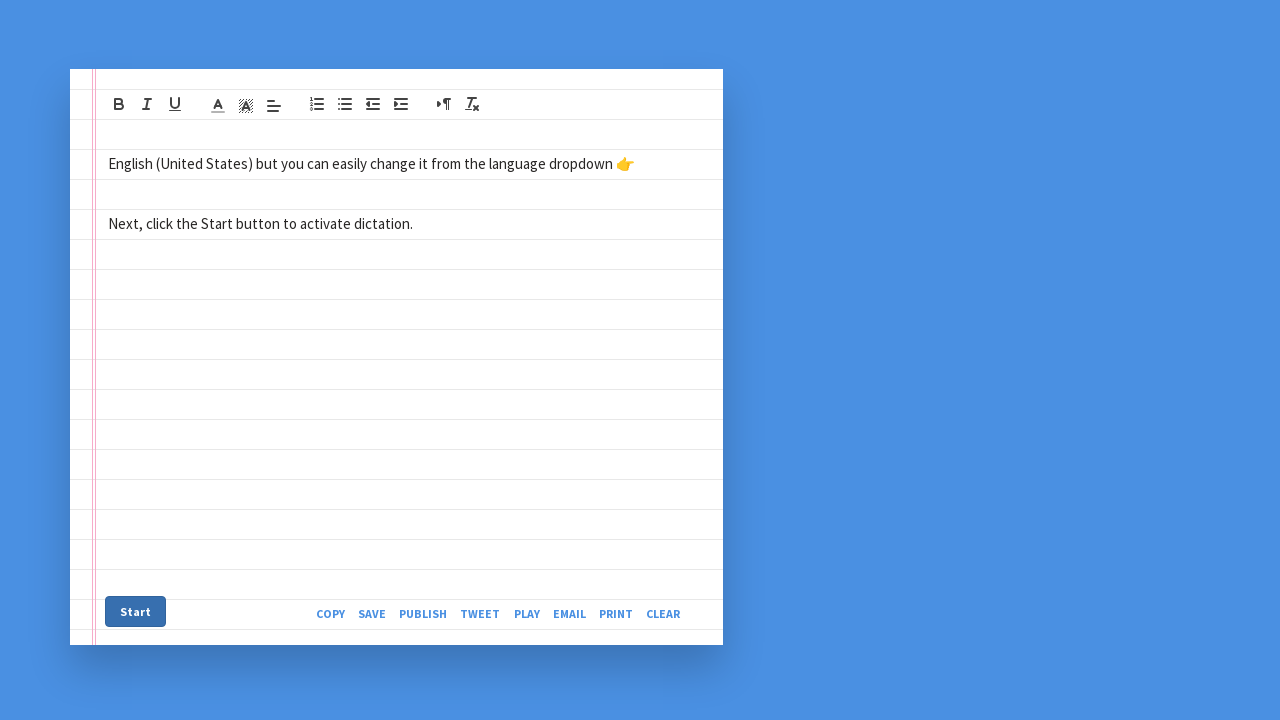